Tests alert popup handling by triggering different types of alerts, accepting and dismissing them

Starting URL: https://rahulshettyacademy.com/AutomationPractice/

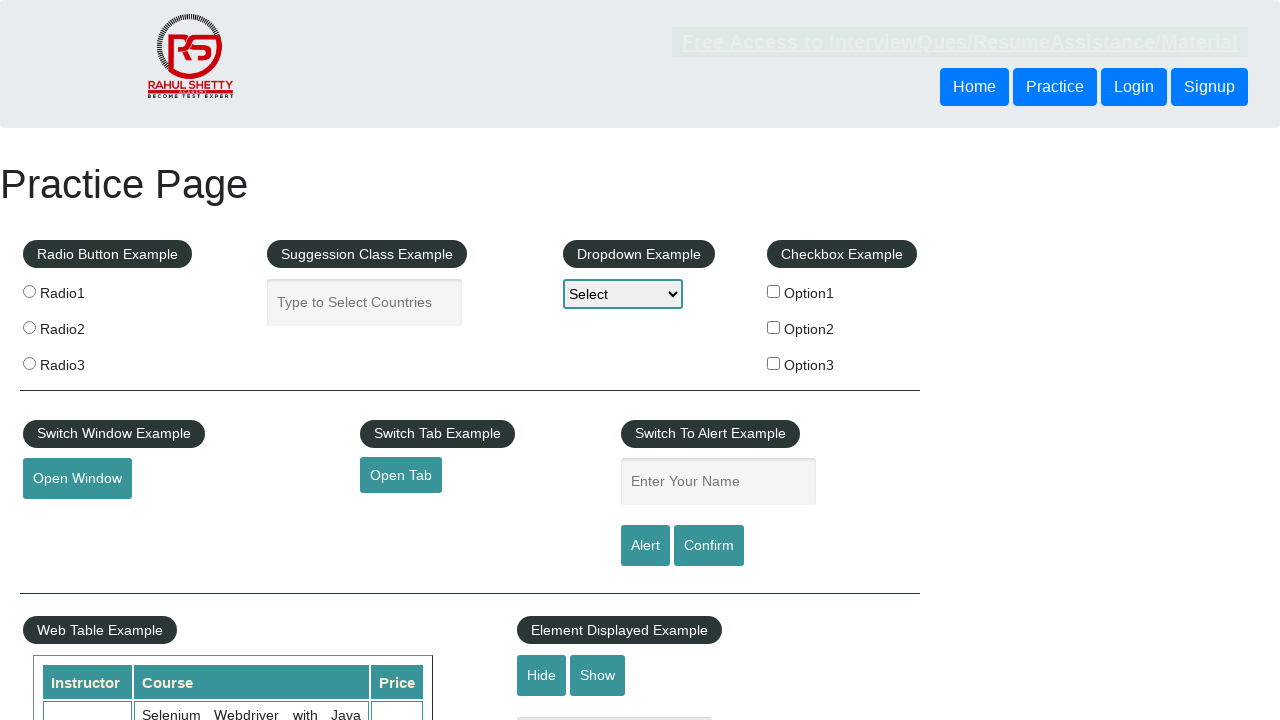

Filled name field with 'Dmitry' for alert test on #name
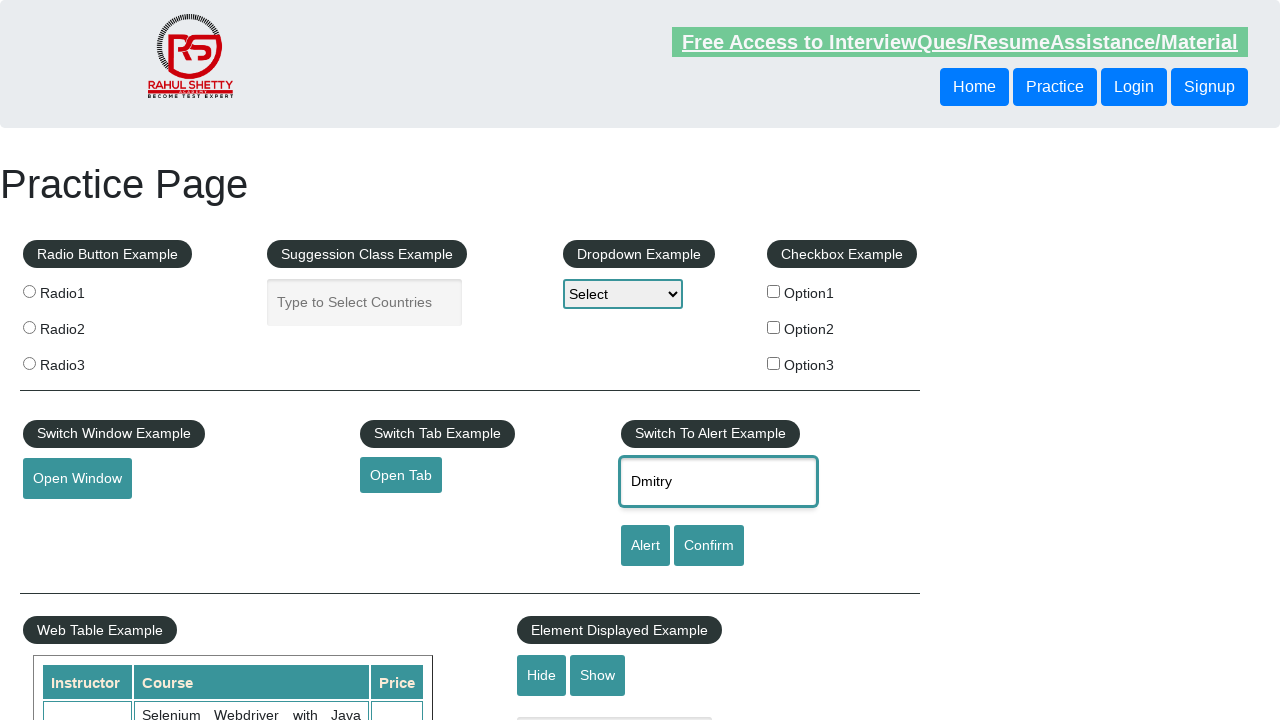

Clicked alert button to trigger alert popup at (645, 546) on #alertbtn
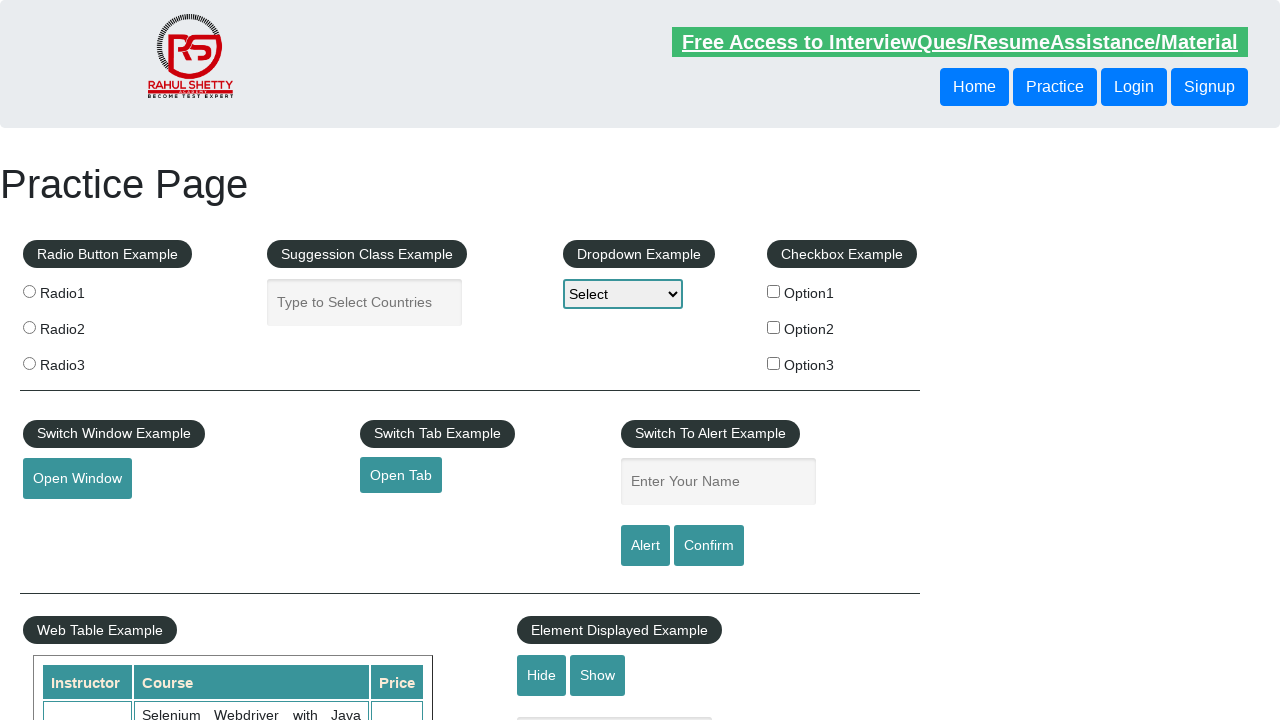

Set up dialog handler and accepted alert popup
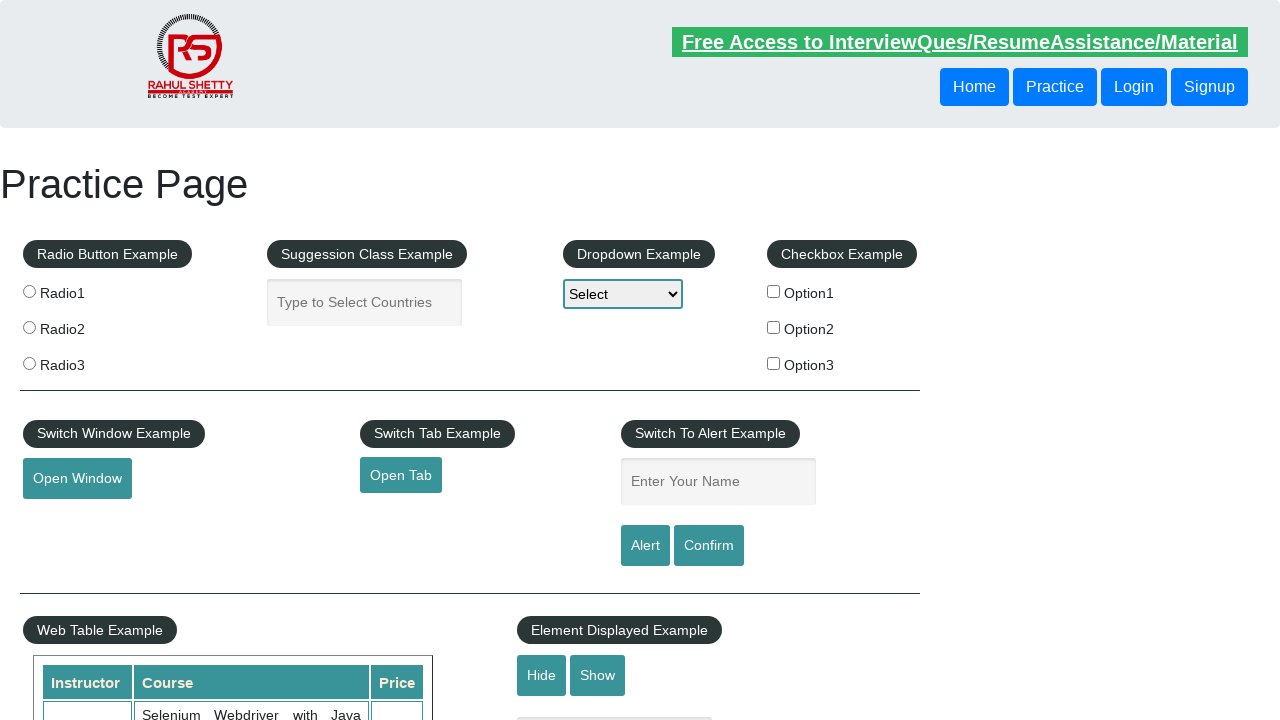

Filled name field with 'Dmitry' for confirm dialog test on #name
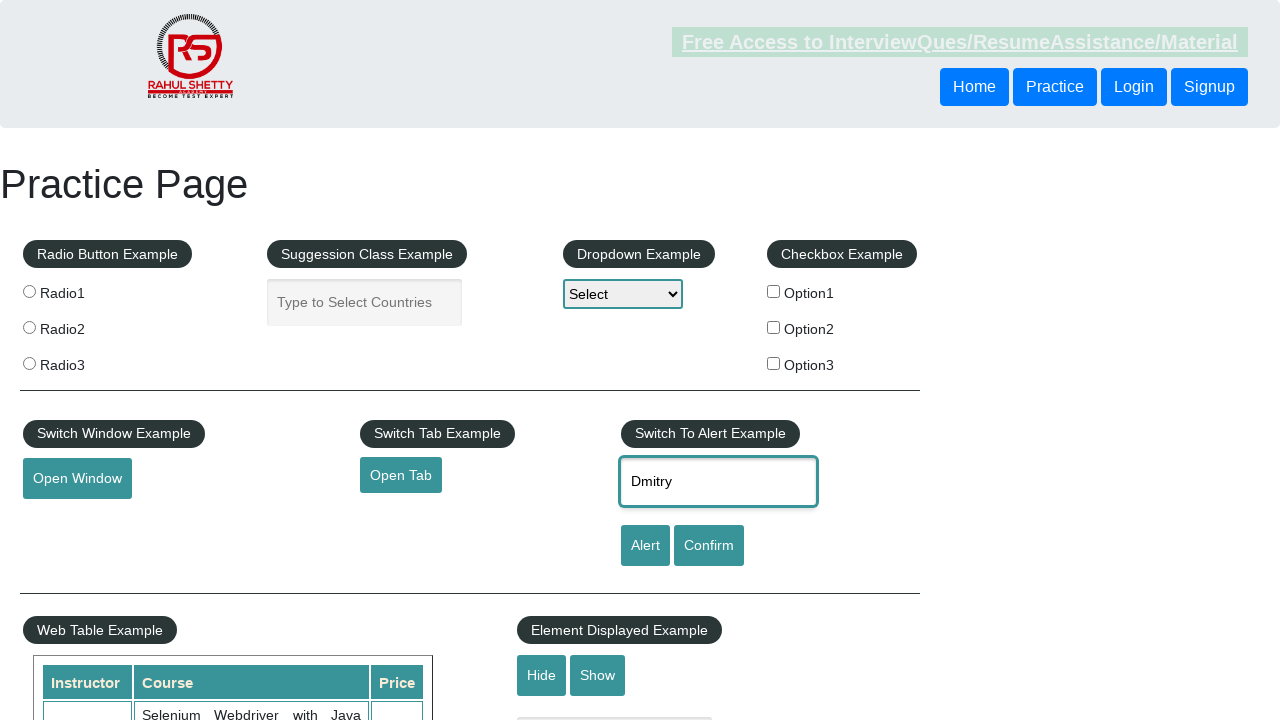

Clicked confirm button to trigger confirm dialog popup at (709, 546) on #confirmbtn
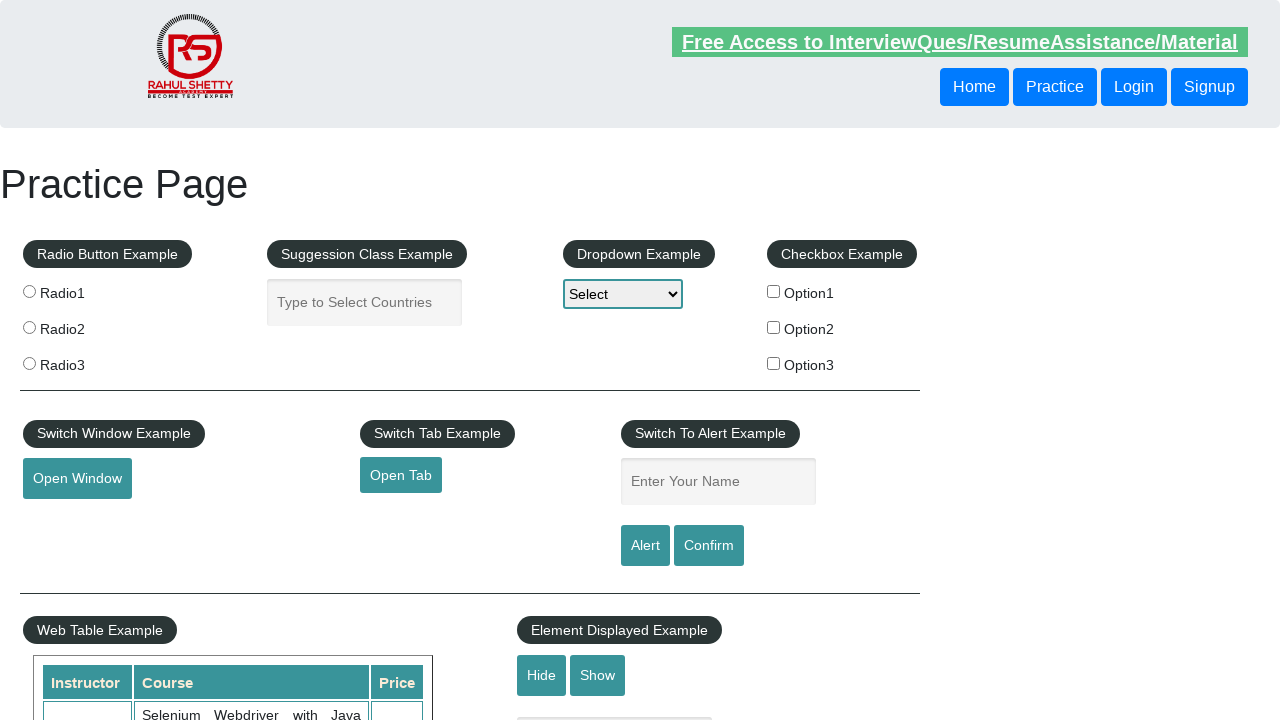

Set up dialog handler and dismissed confirm dialog popup
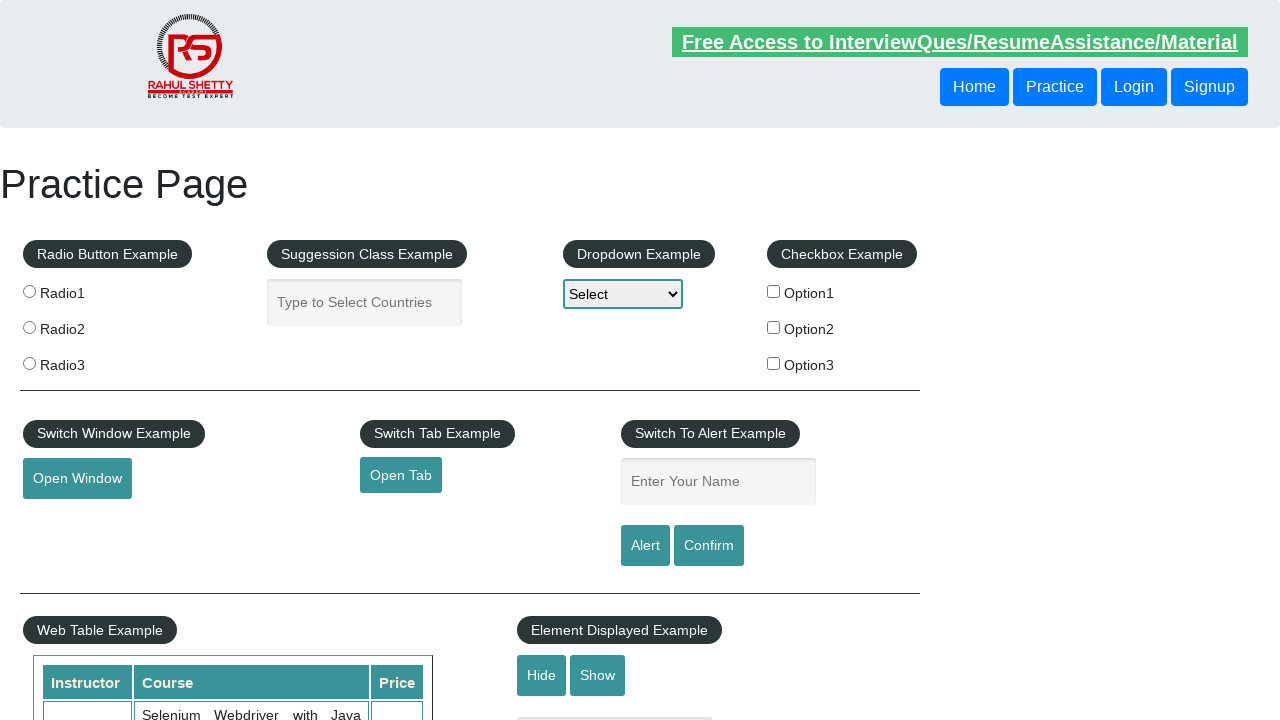

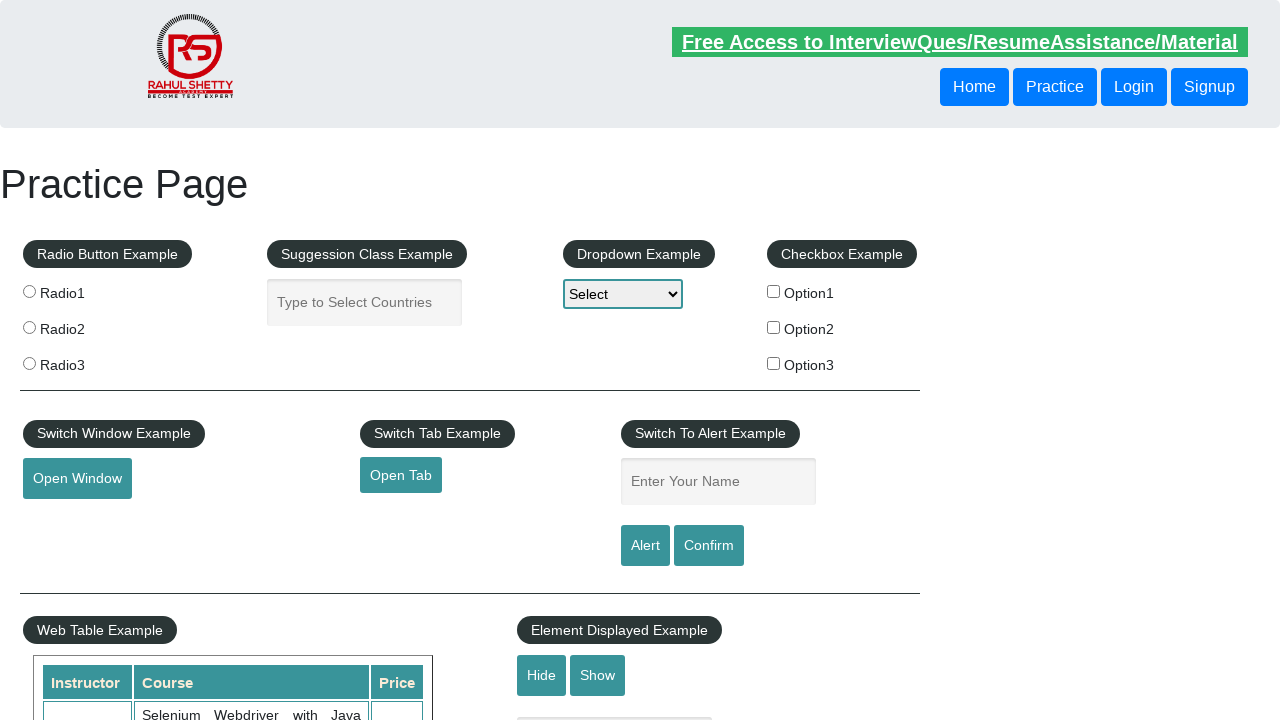